Solves a math problem on a form by reading a value, calculating the answer using a mathematical formula, filling the result, selecting checkboxes and radio buttons, then submitting the form

Starting URL: http://suninjuly.github.io/math.html

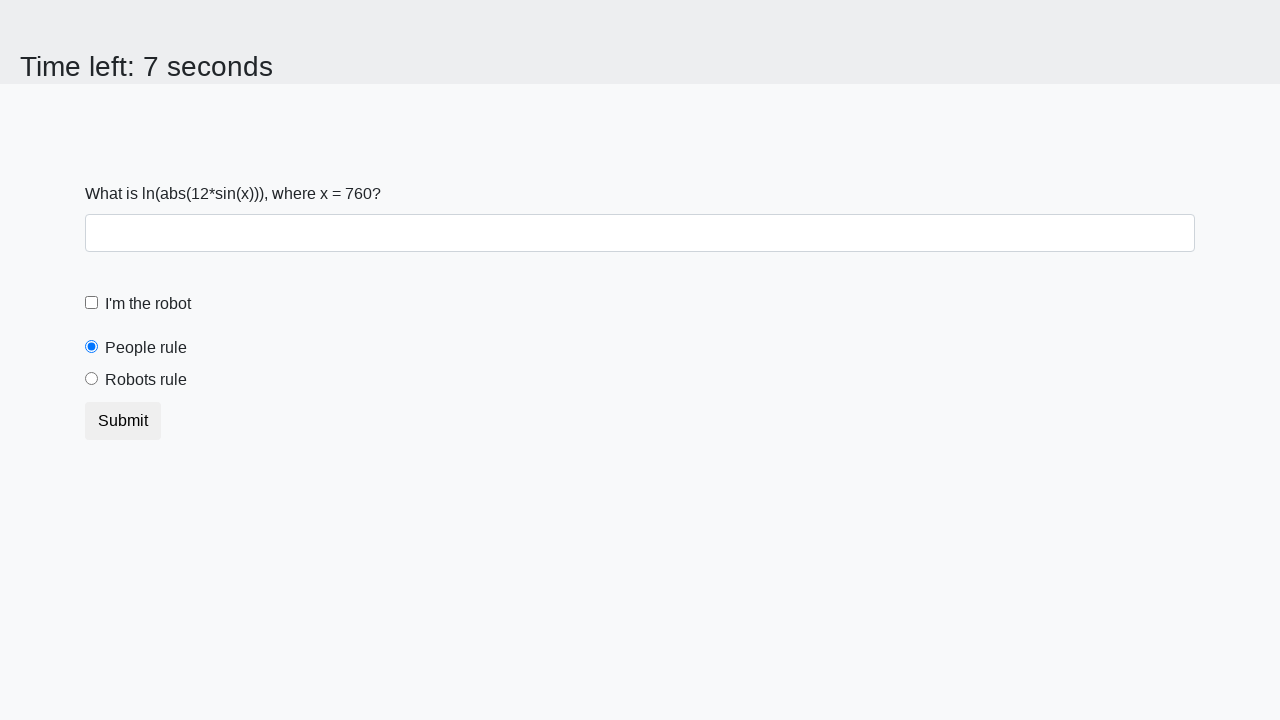

Located the input value element
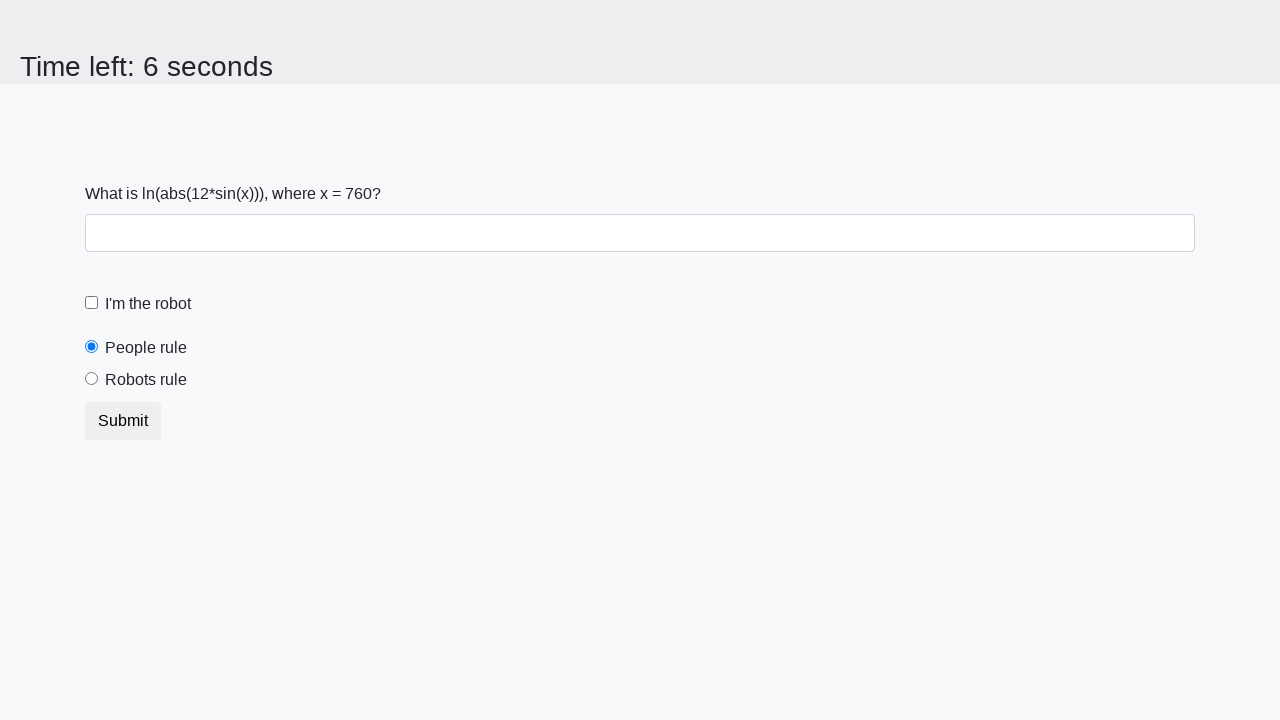

Read input value: 760
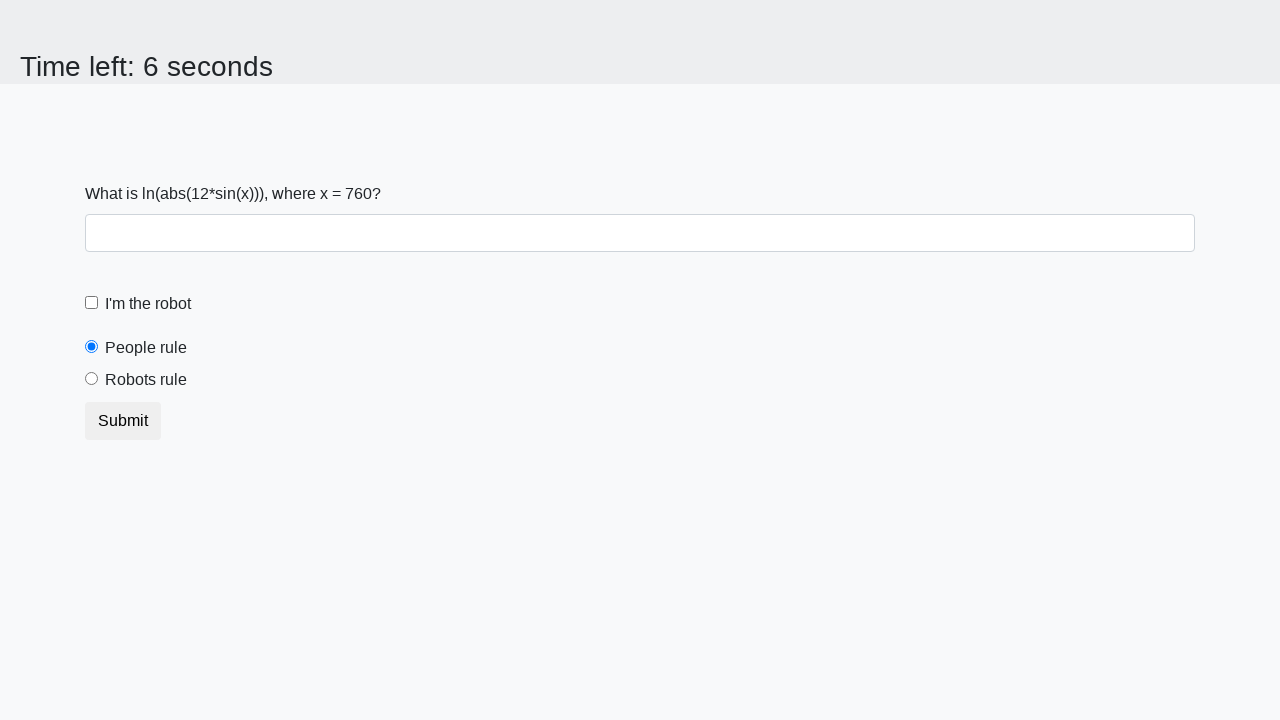

Calculated answer using formula: 1.1467038342822808
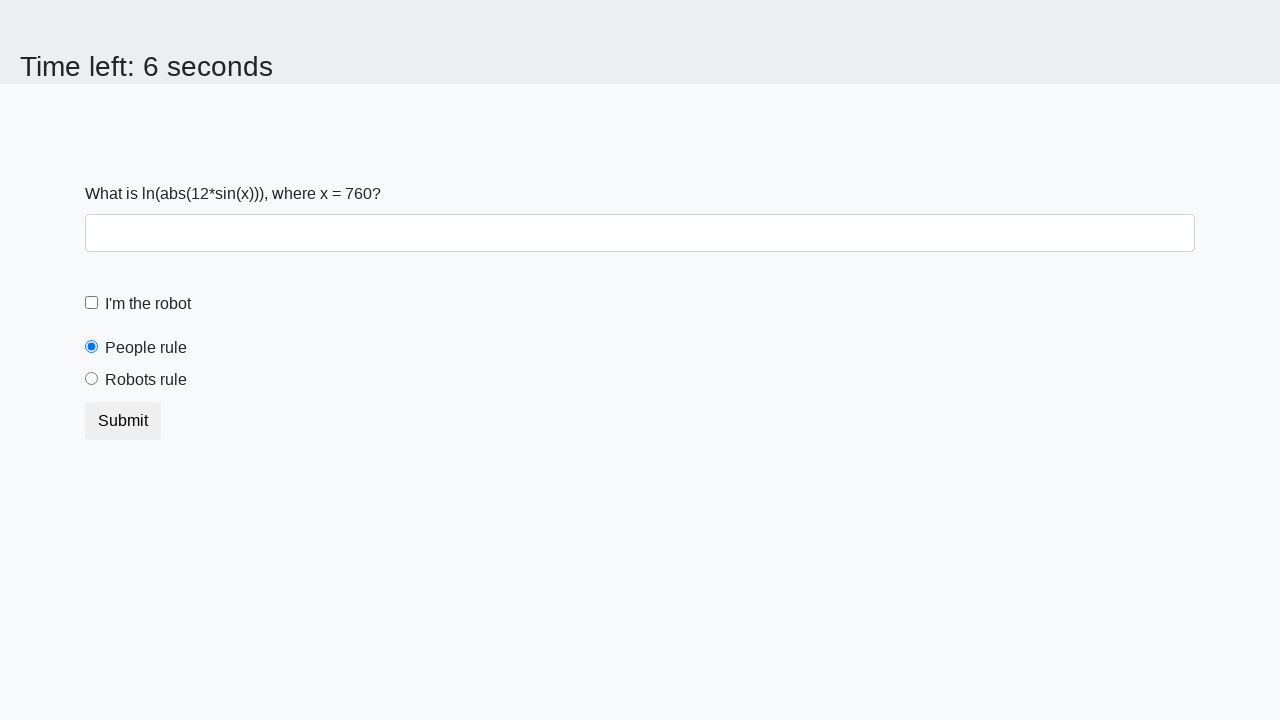

Filled answer field with calculated value: 1.1467038342822808 on #answer
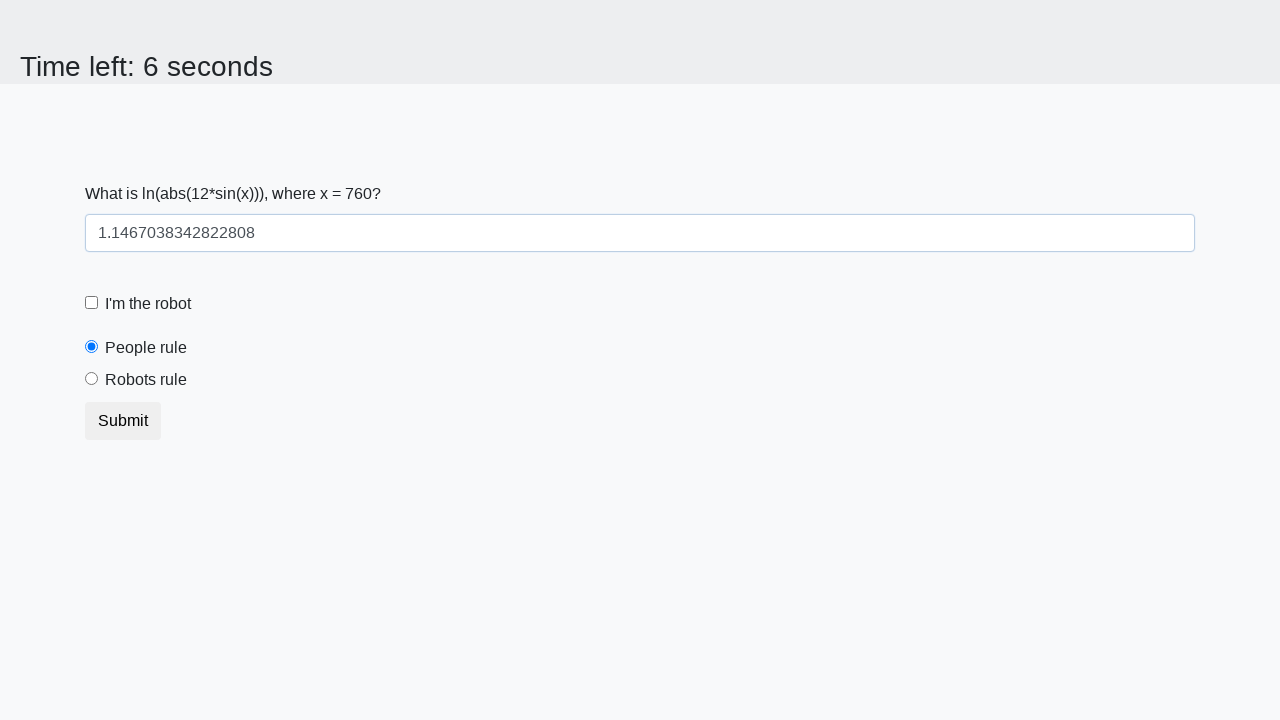

Clicked the robot checkbox at (148, 304) on [for='robotCheckbox']
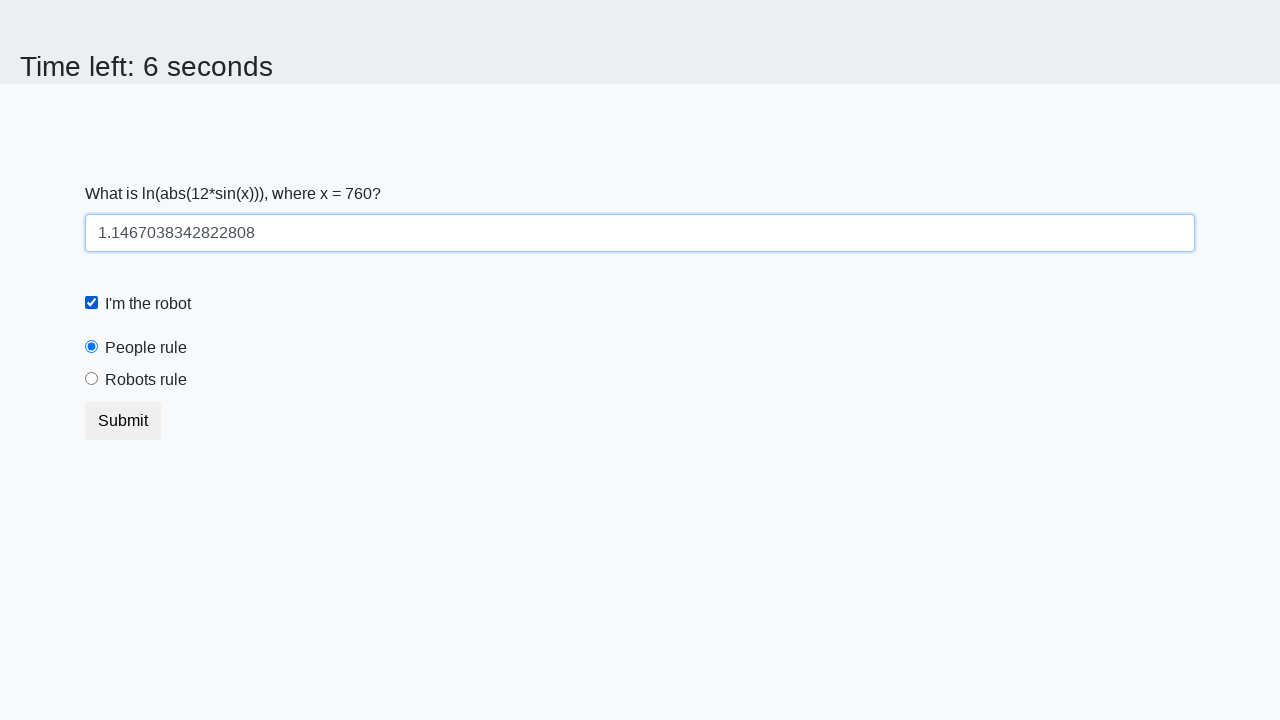

Selected the robots radio button at (92, 379) on [value='robots']
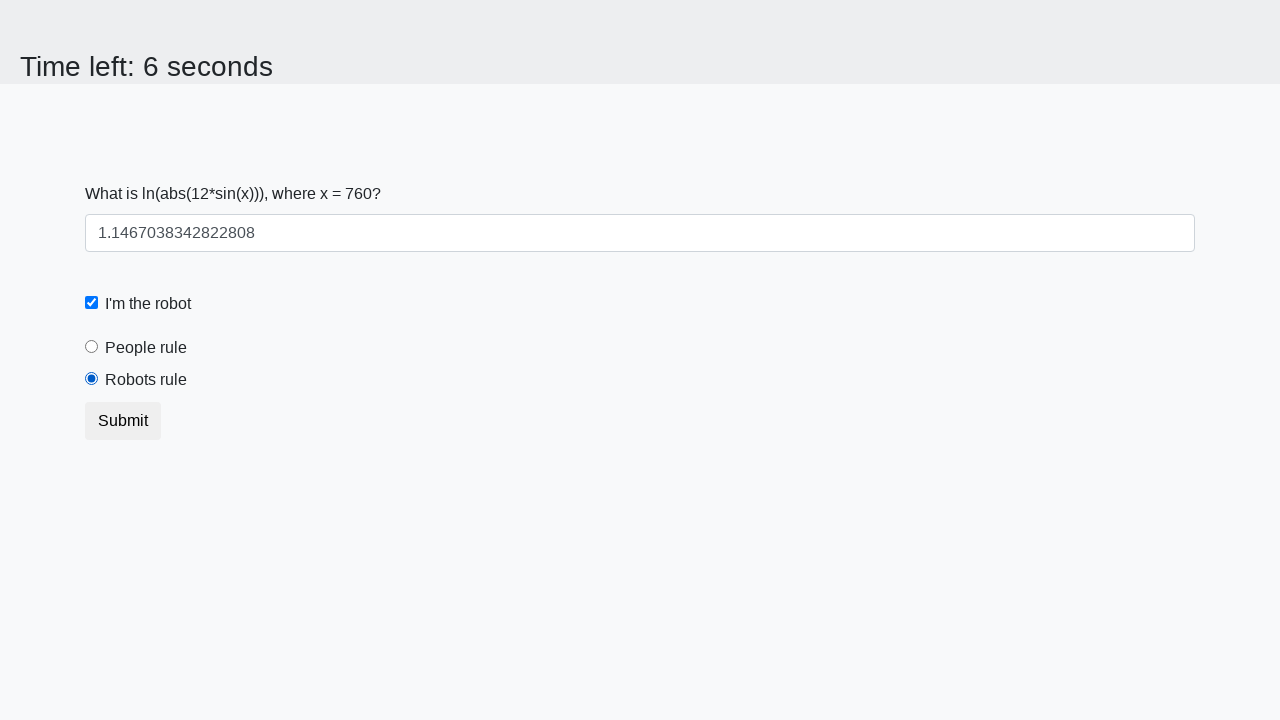

Clicked the submit button at (123, 421) on button.btn
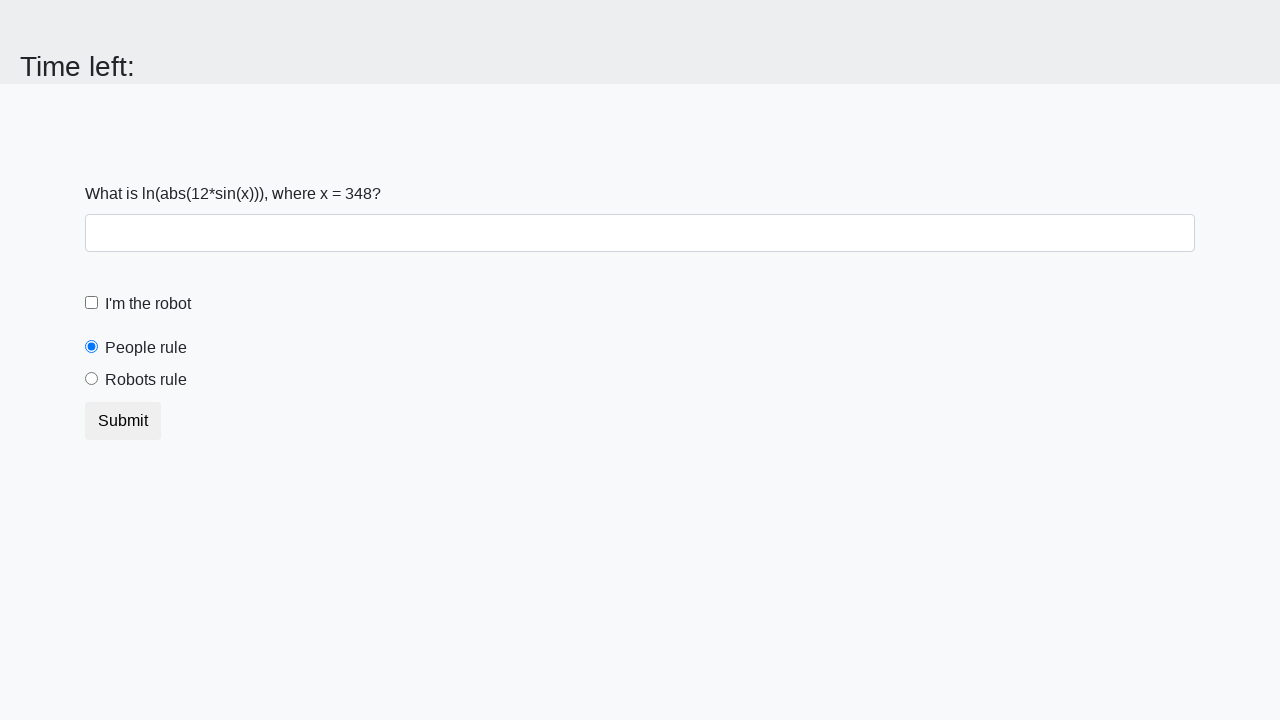

Set up alert handler to accept dialogs
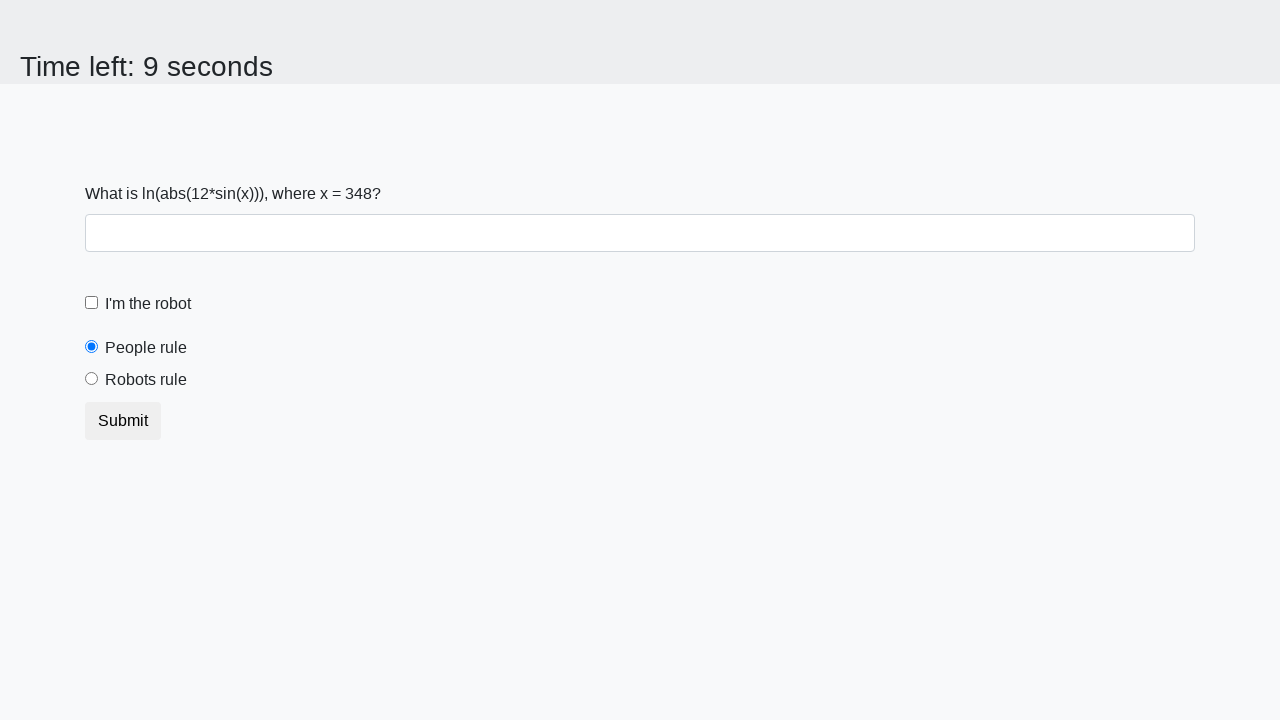

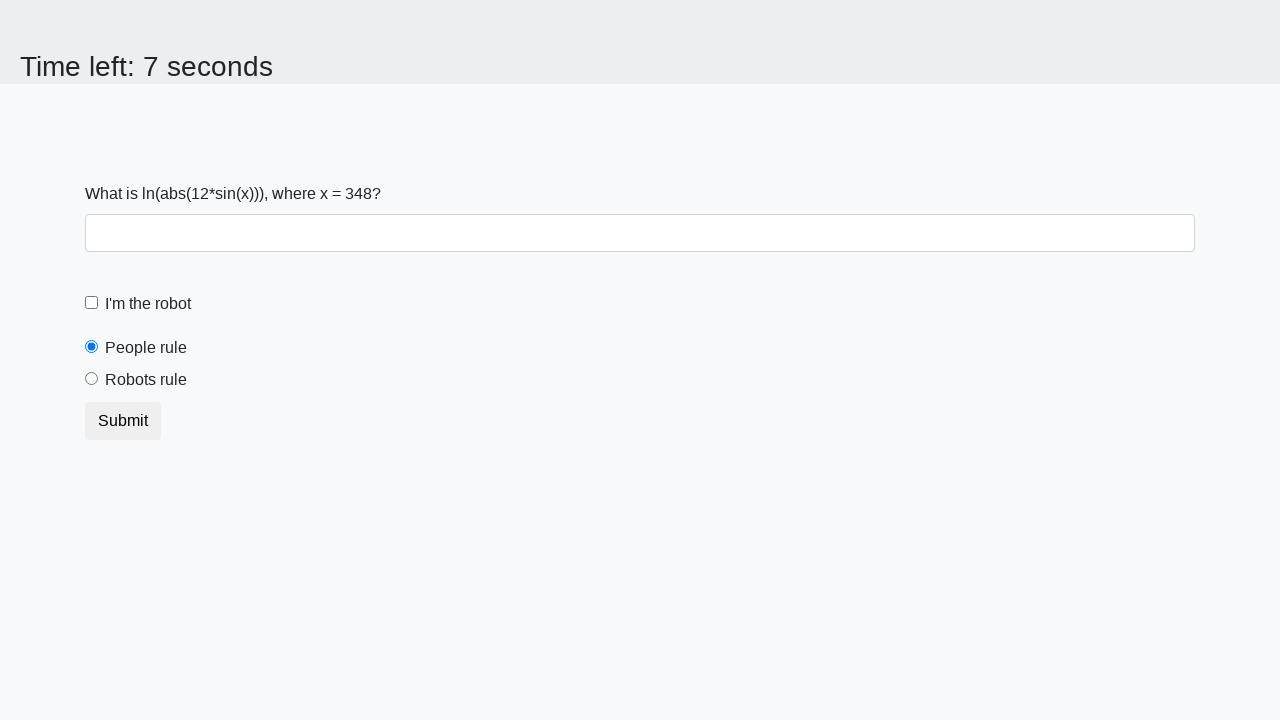